Tests form accessibility features by filling in first and last name fields and verifying submit button state changes

Starting URL: https://haltersweb.github.io/Accessibility/submit-disabling.html

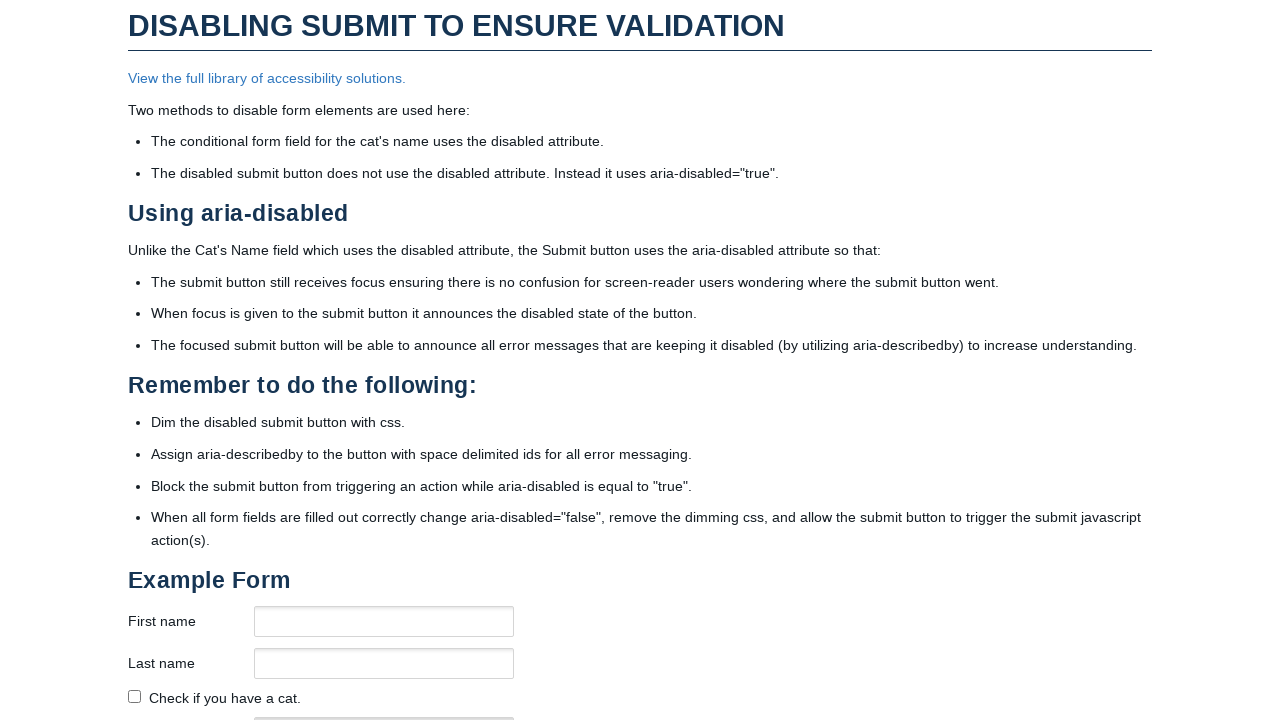

Located submit button element
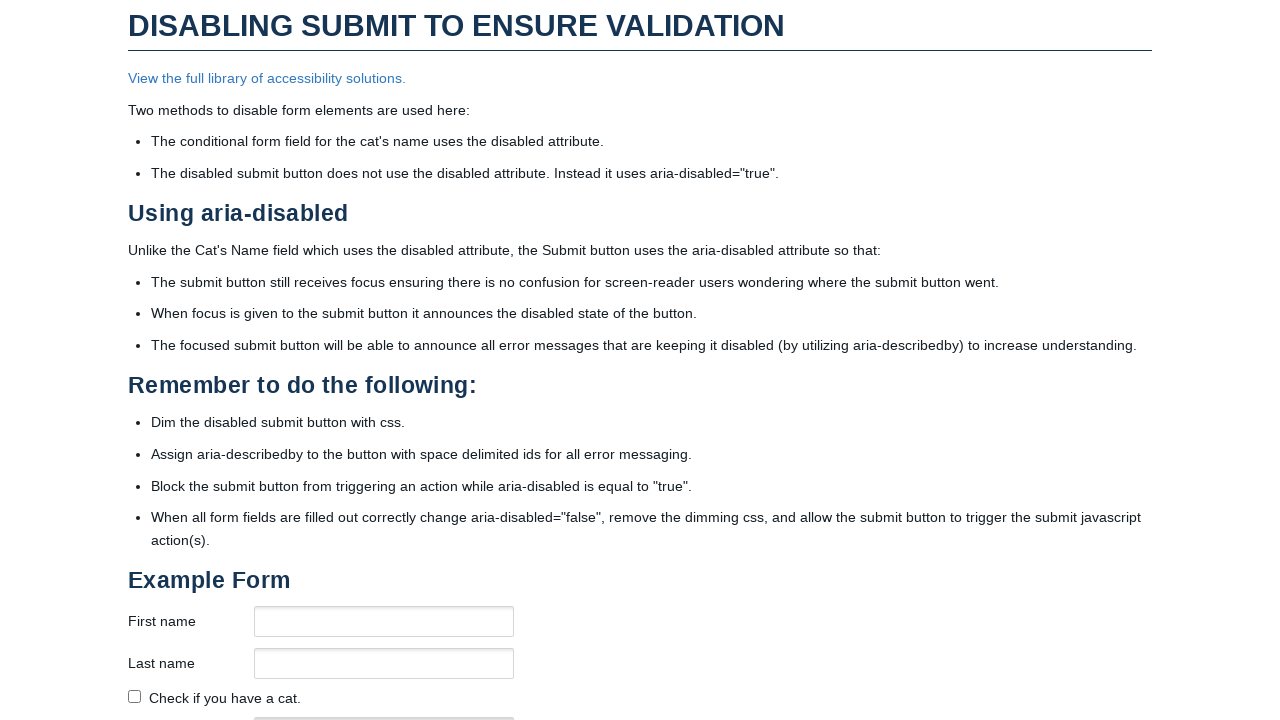

Filled first name field with 'Test' on #firstName
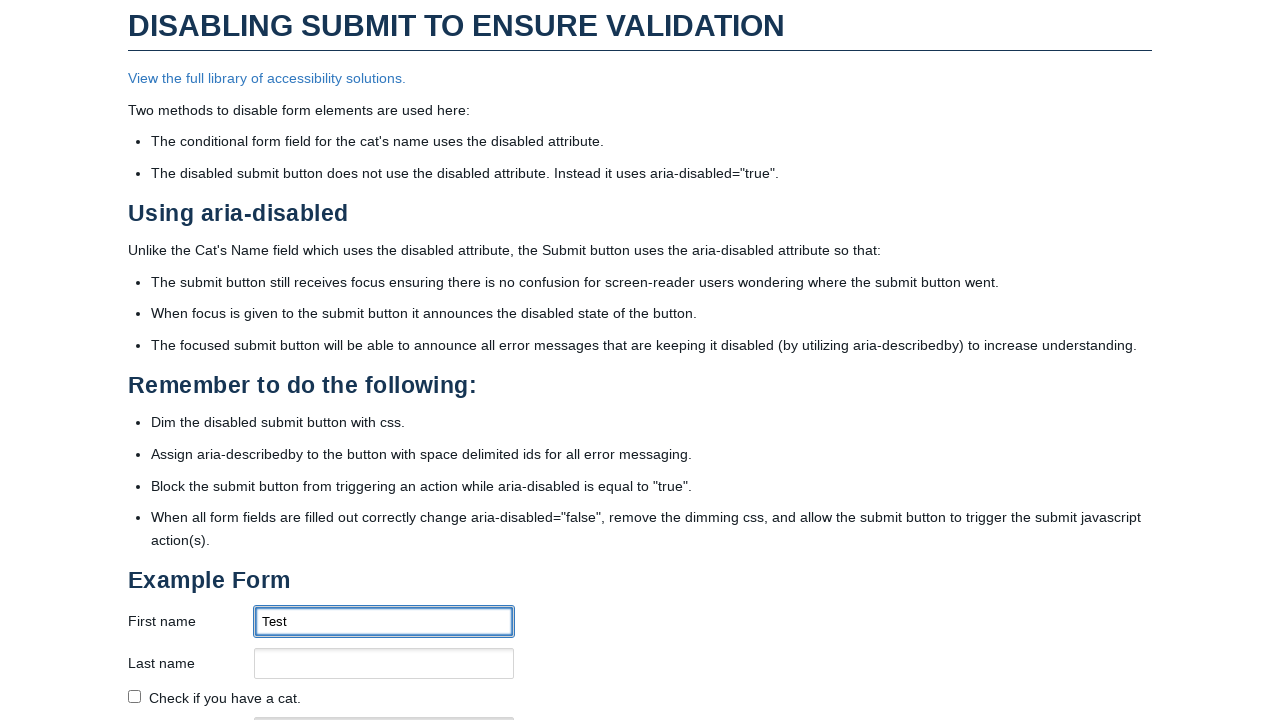

Filled last name field with 'Automan' on #lastName
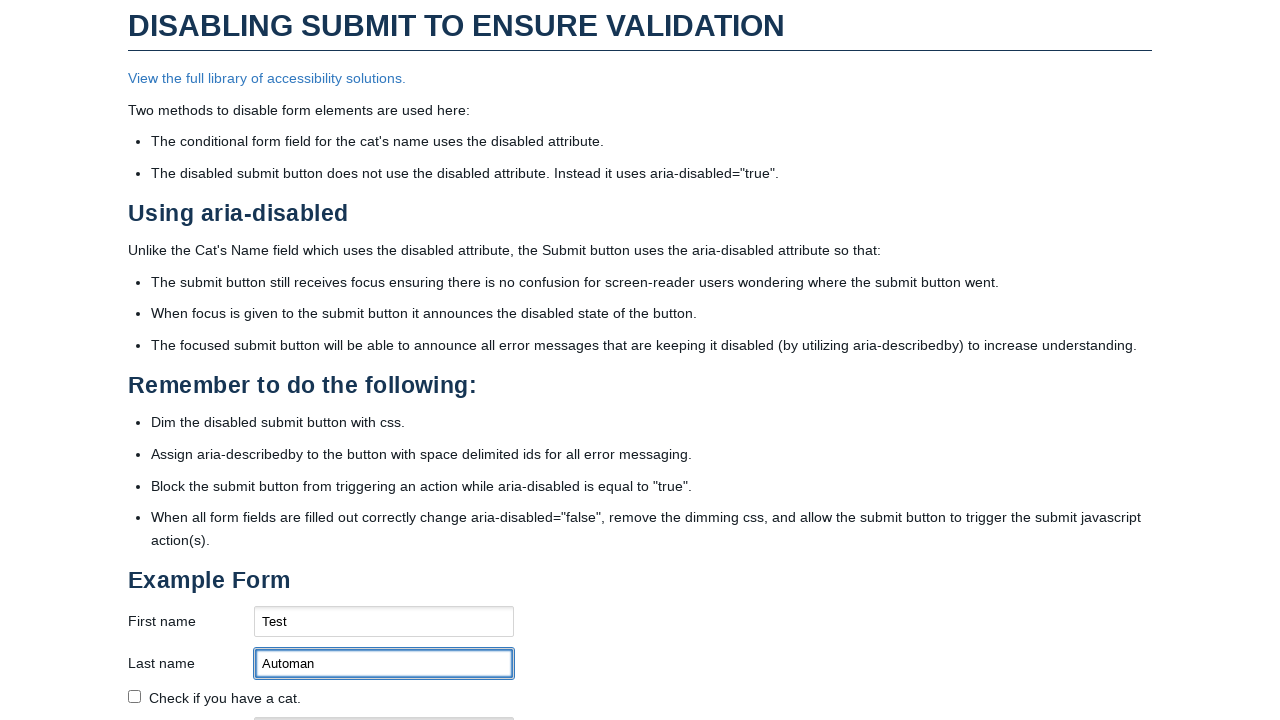

Clicked form header to trigger validation at (640, 580) on xpath=//h2[text() = 'Example Form']
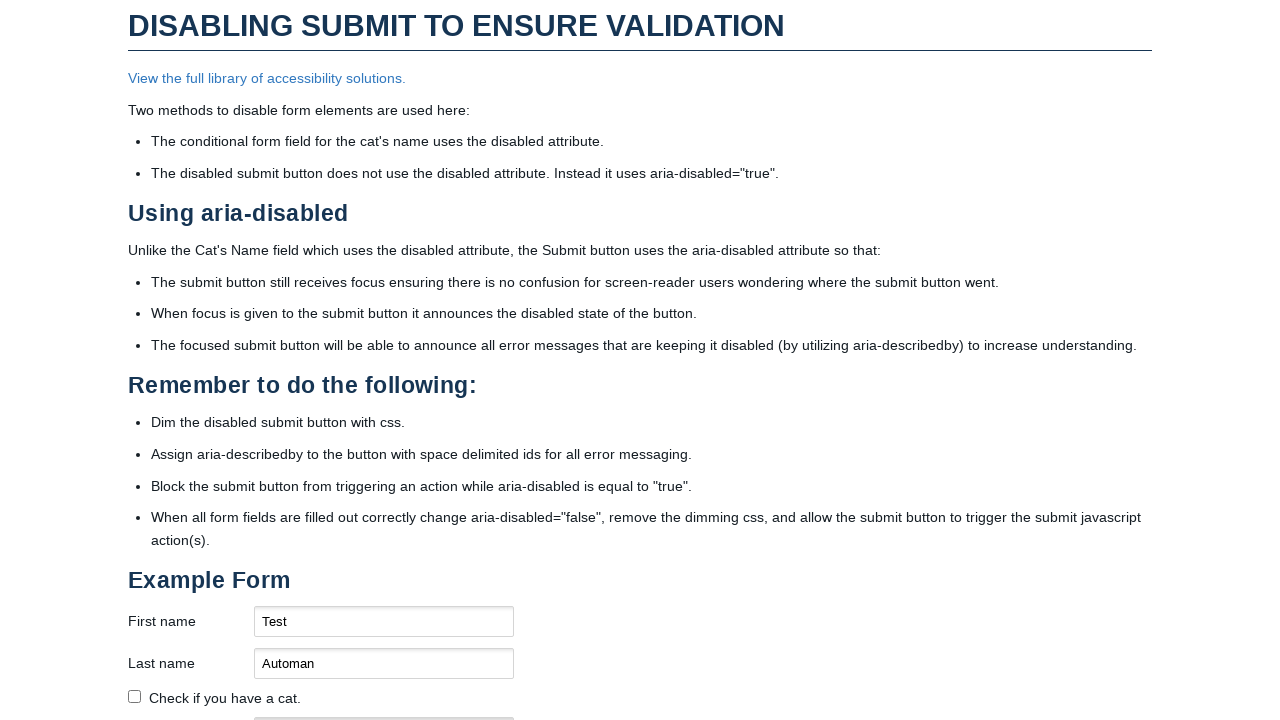

Waited for form validation to complete
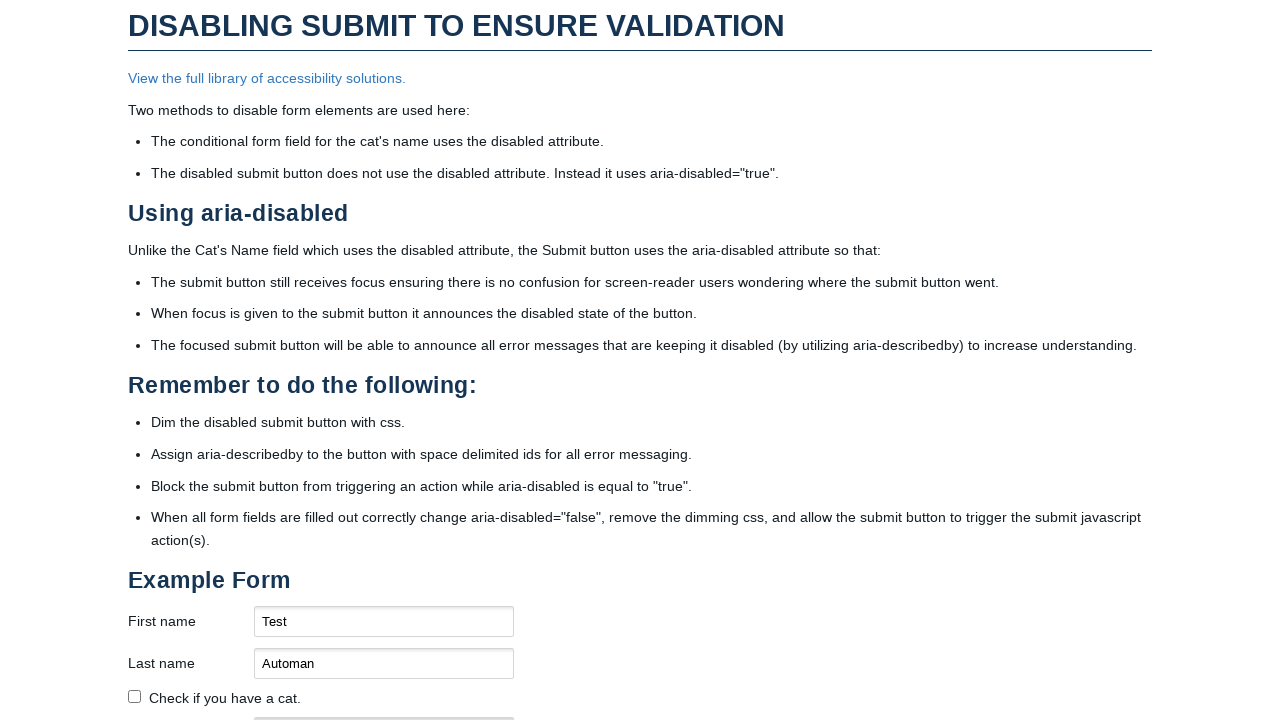

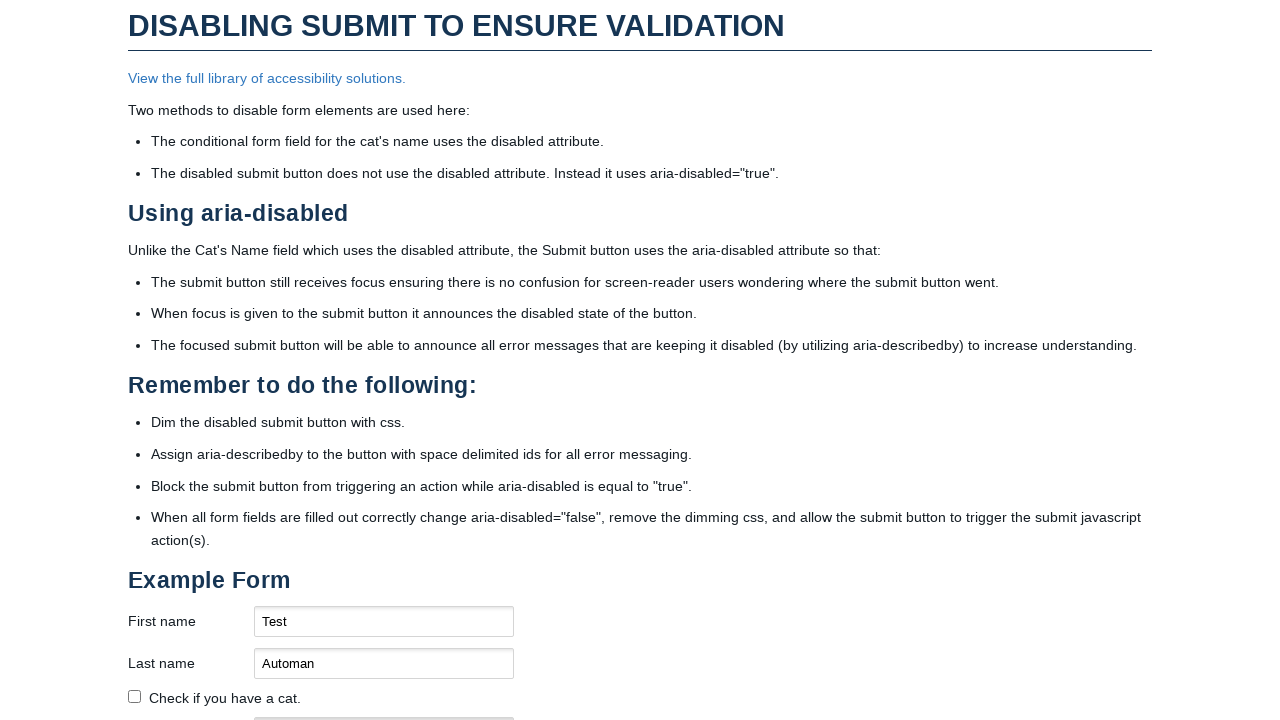